Tests static dropdown selection functionality by selecting currency options using different methods (by index and by visible text)

Starting URL: https://rahulshettyacademy.com/dropdownsPractise/

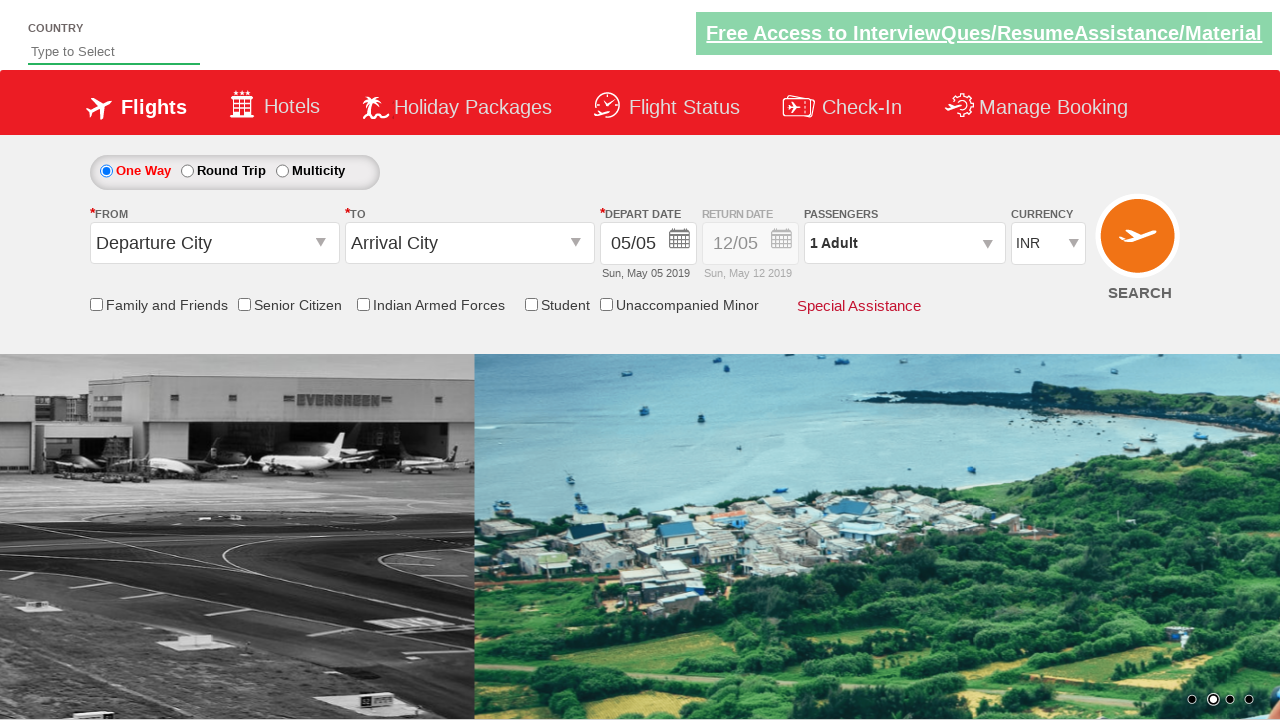

Located currency dropdown element
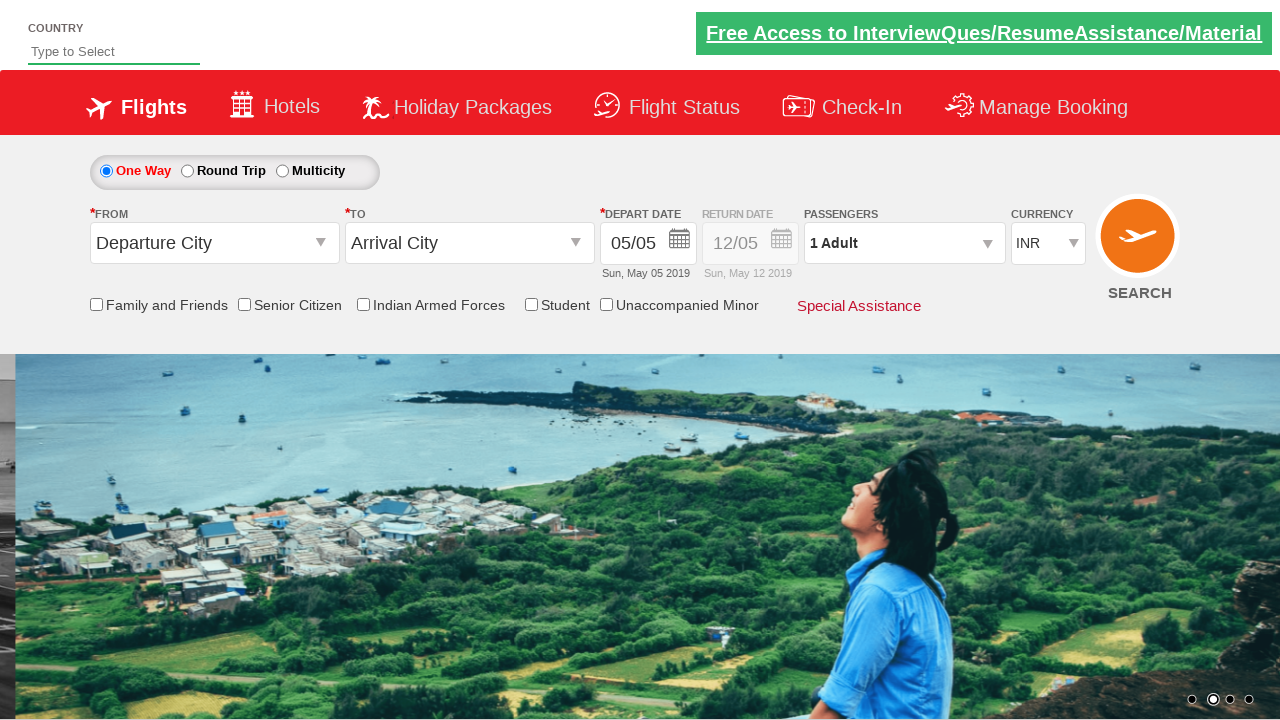

Selected currency dropdown option by index 3 on #ctl00_mainContent_DropDownListCurrency
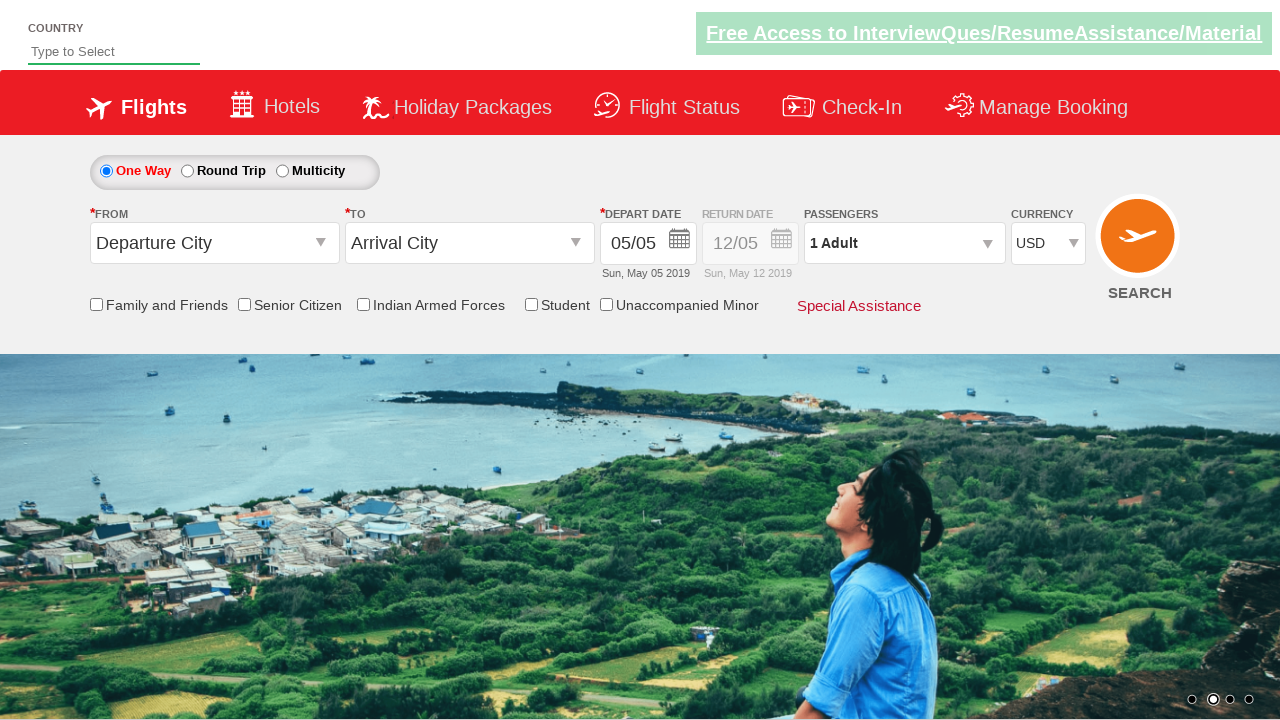

Verified selection by index: USD
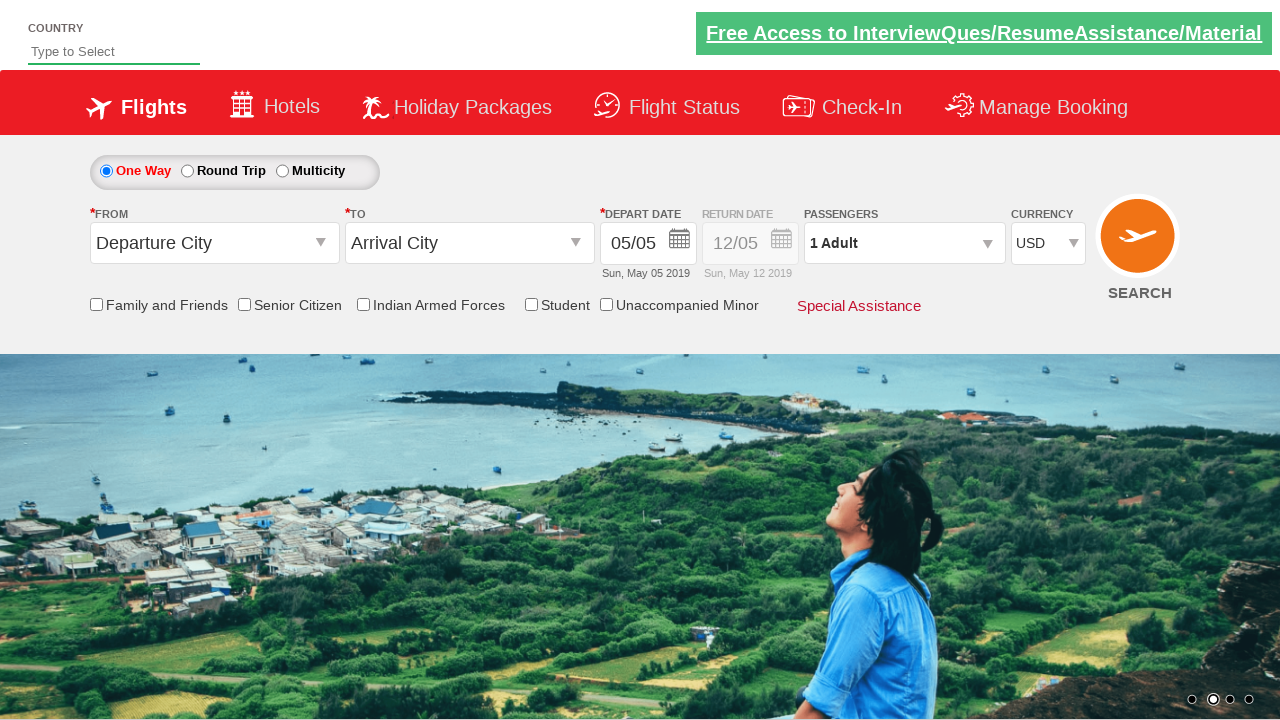

Selected currency dropdown option by visible text 'AED' on #ctl00_mainContent_DropDownListCurrency
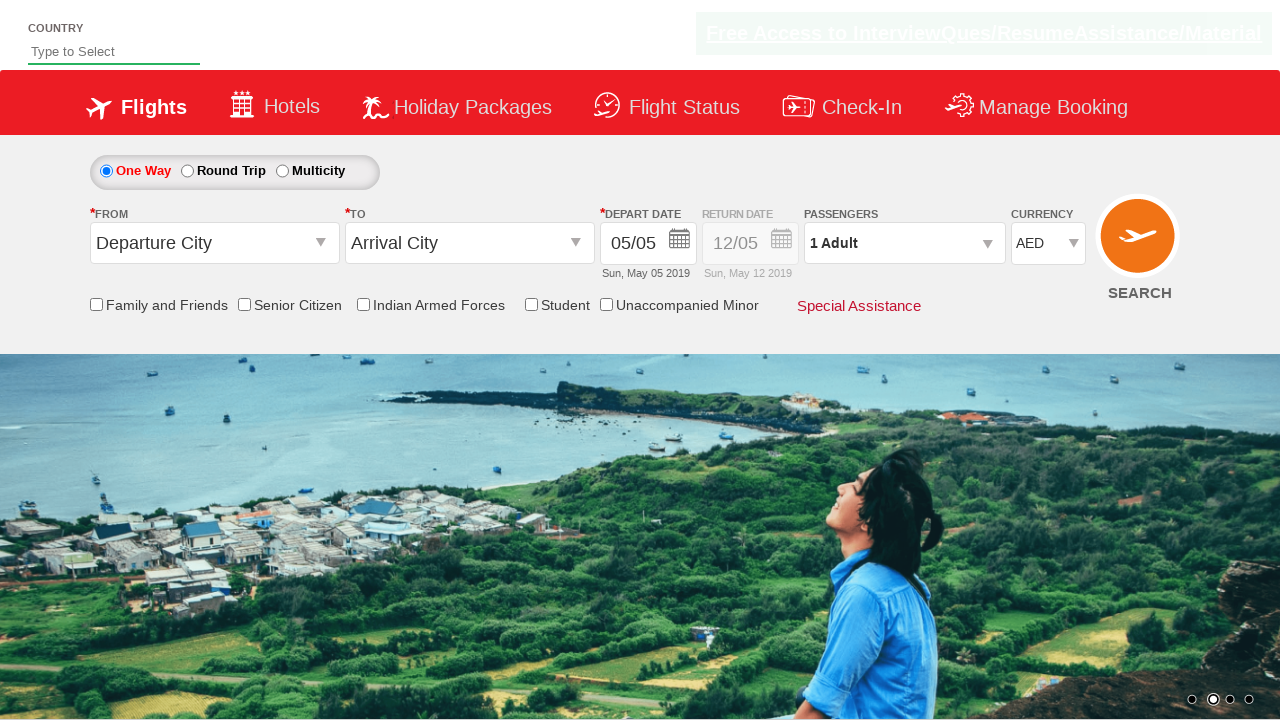

Verified selection by text: AED
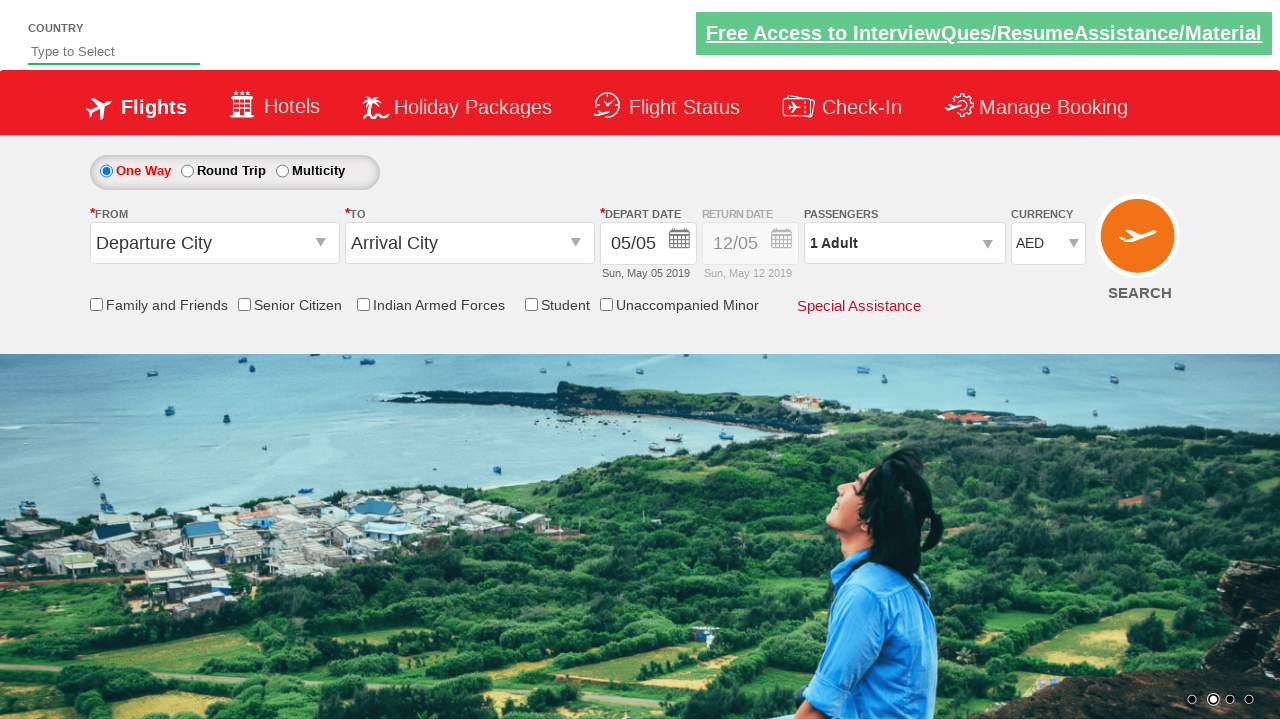

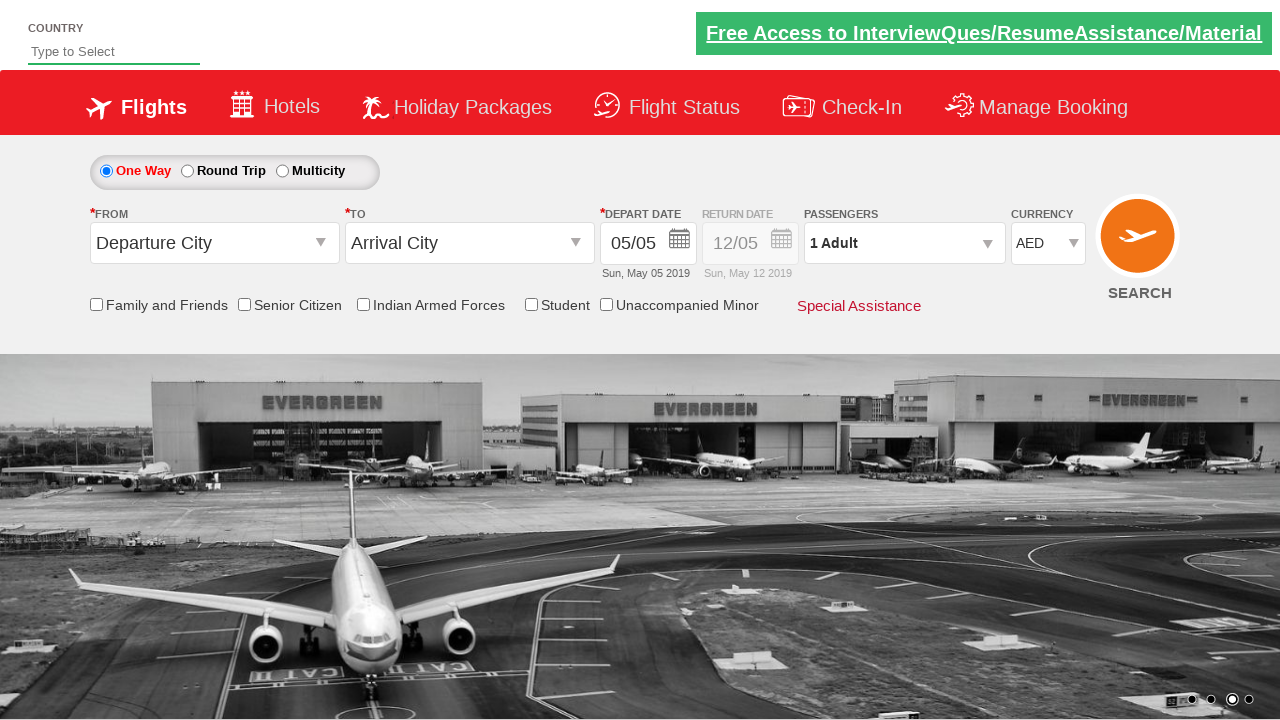